Tests a complete flight booking flow on BlazeDemo by selecting departure and destination cities, choosing a flight, filling out passenger and payment information, and completing the purchase

Starting URL: https://blazedemo.com/

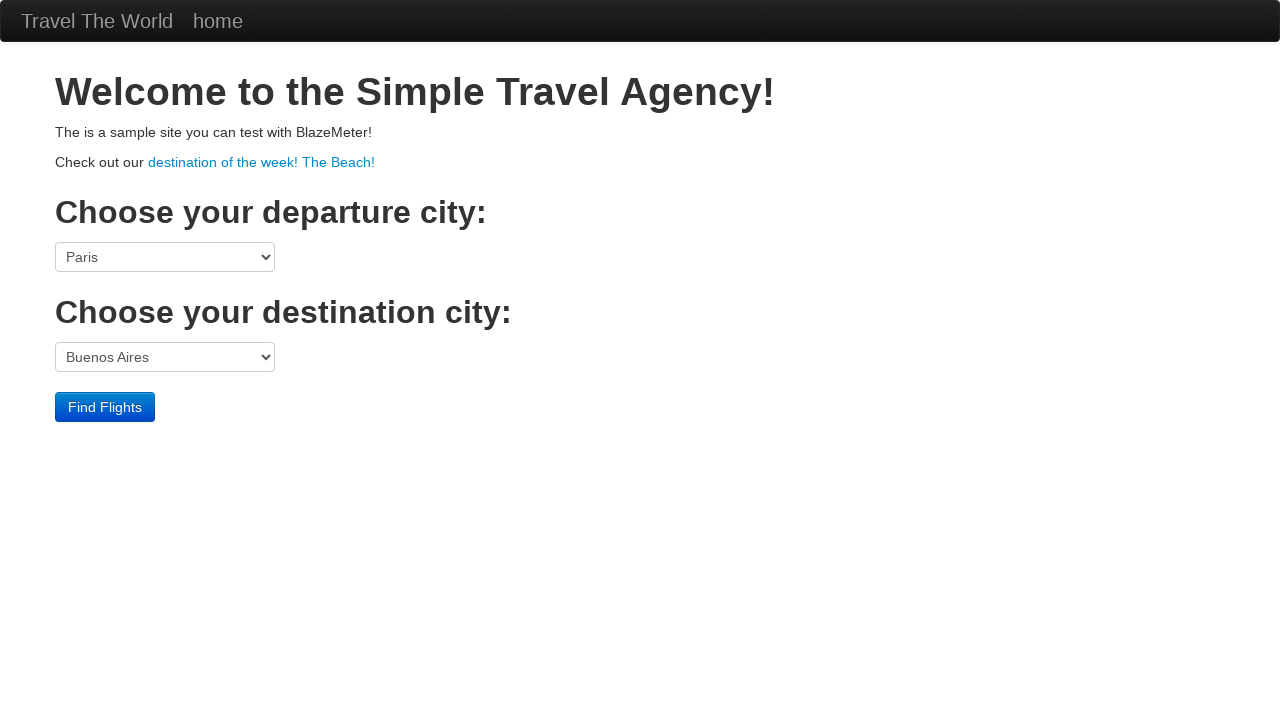

Selected Boston as departure city on select[name='fromPort']
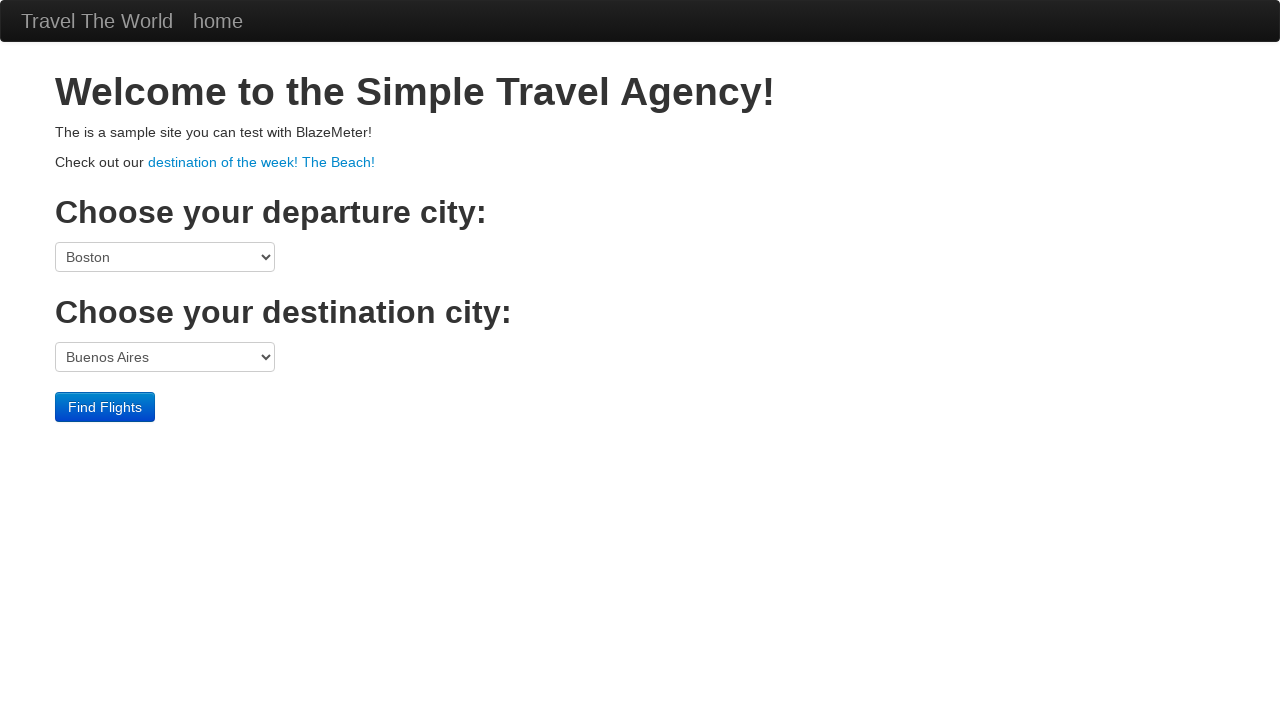

Selected London as destination city on select[name='toPort']
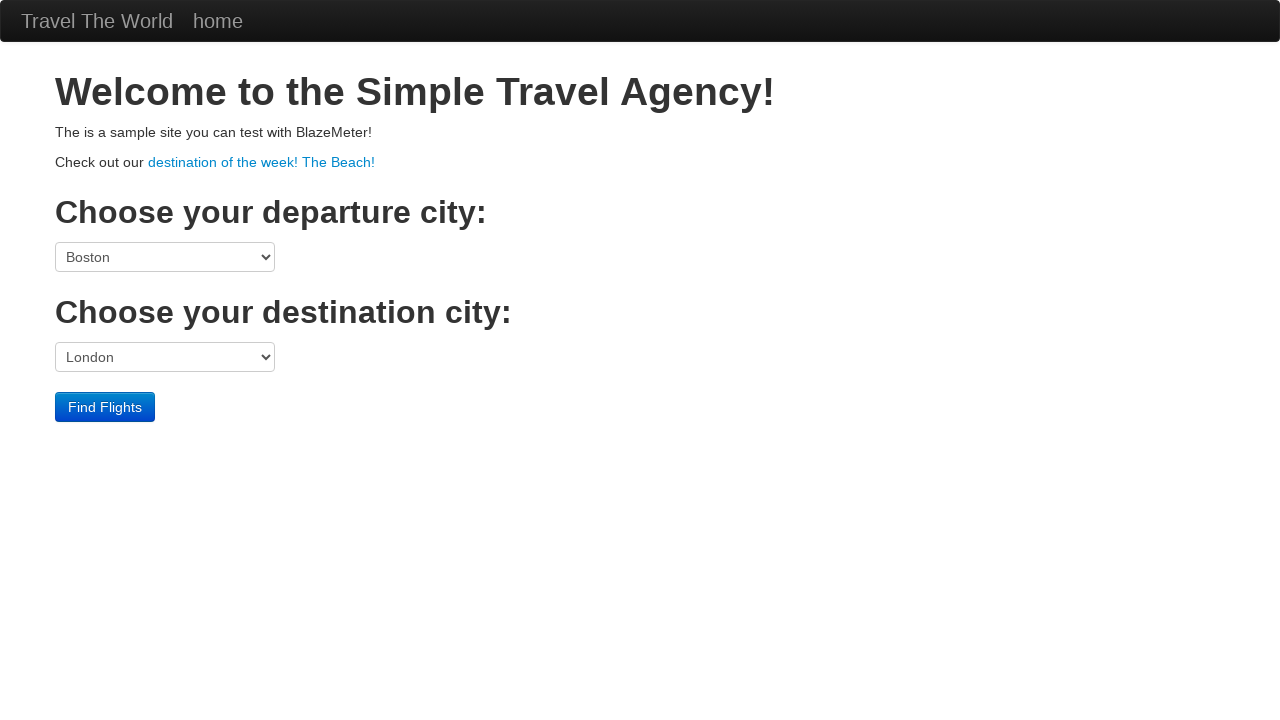

Clicked Find Flights button at (105, 407) on input.btn-primary[type='submit']
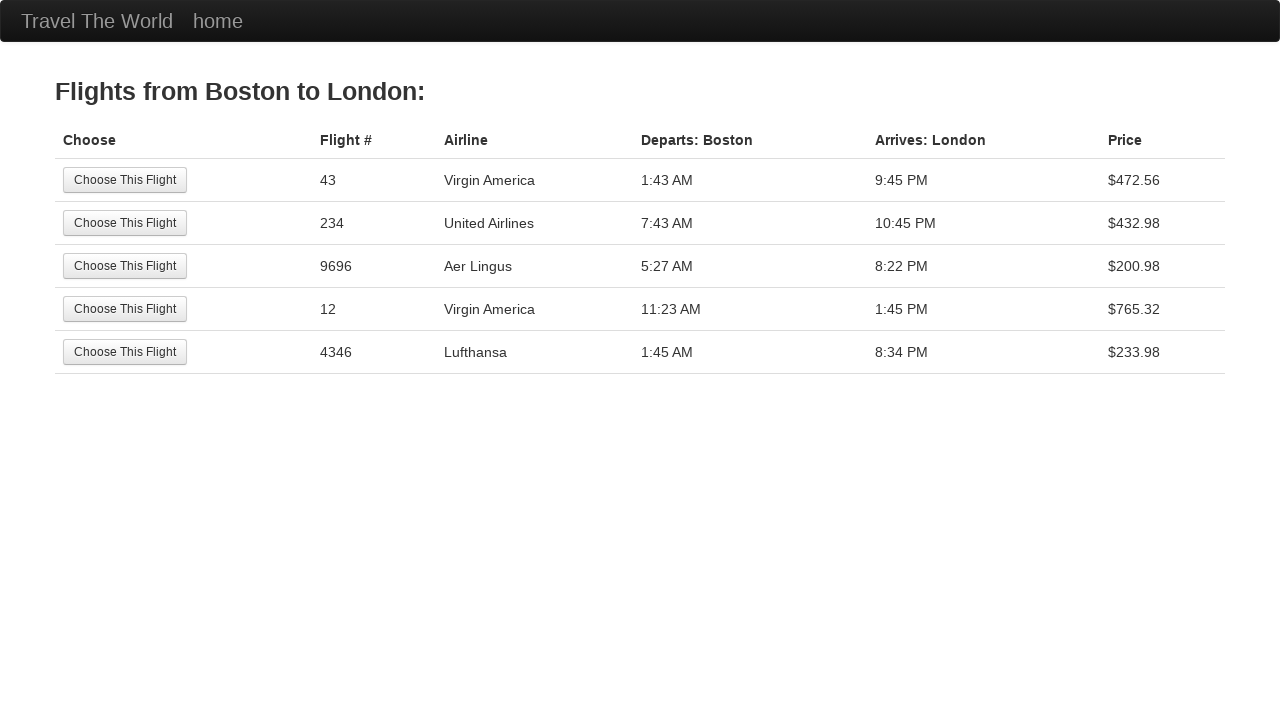

Selected the second flight option at (125, 223) on (//input[@type='submit' and @value='Choose This Flight'])[2]
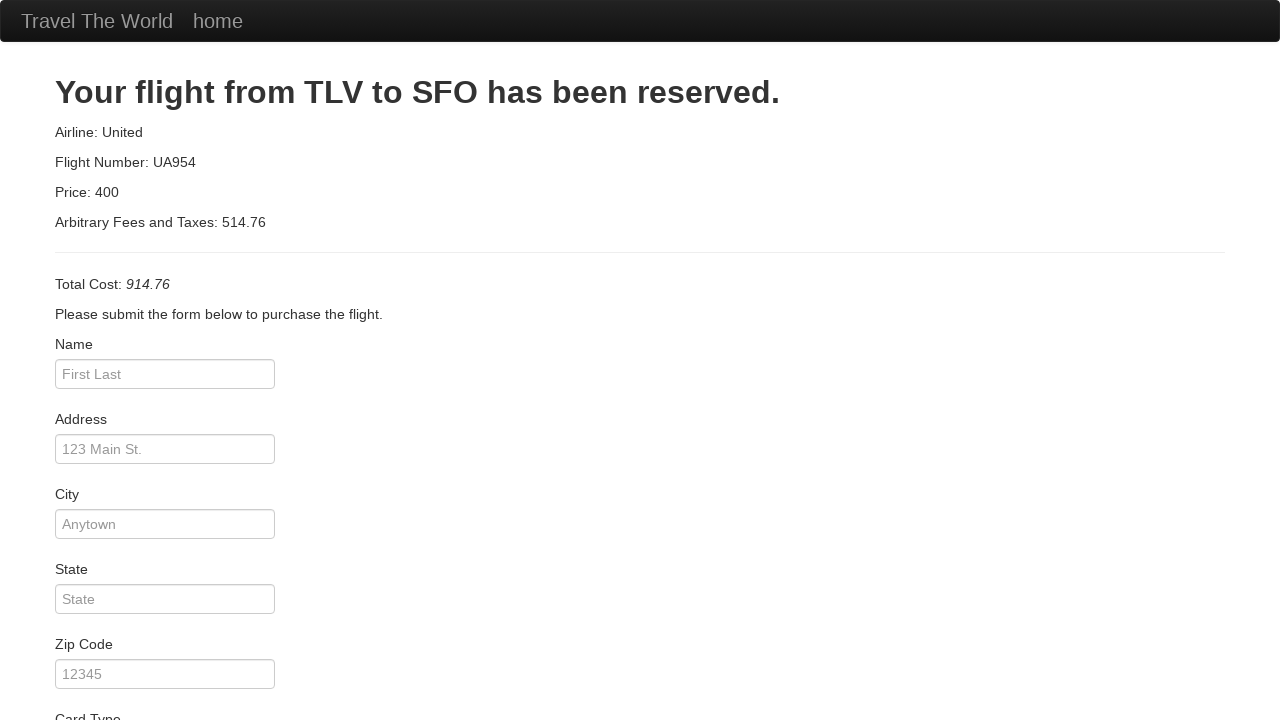

Entered passenger name: Marcus Johnson on #inputName
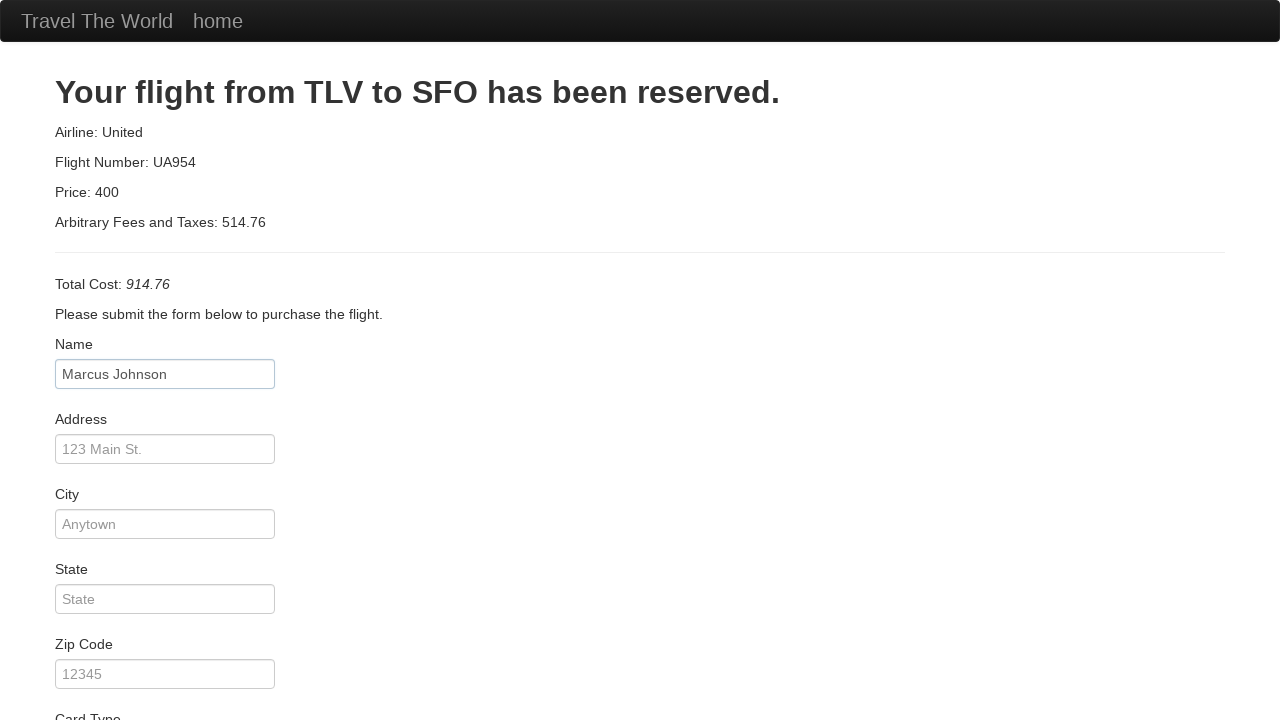

Entered address: 742 Elm Street on #address
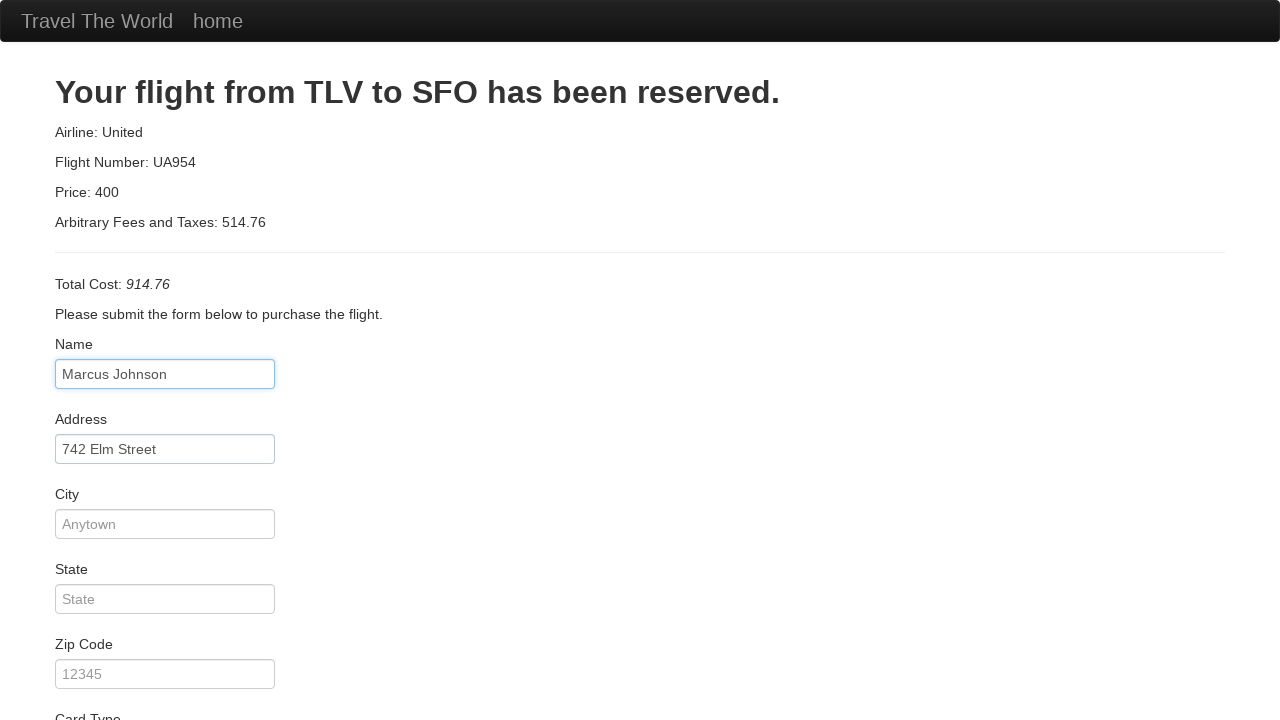

Entered city: Chicago on input[name='city']
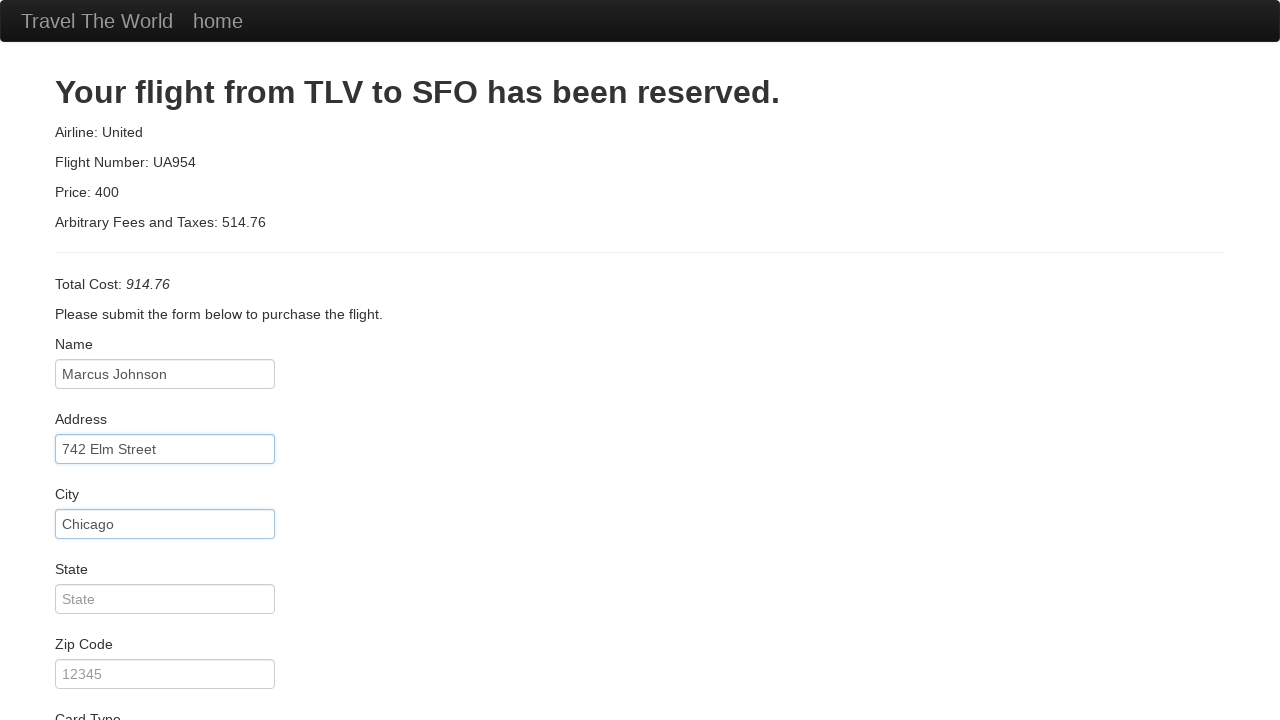

Entered state: Illinois on #state
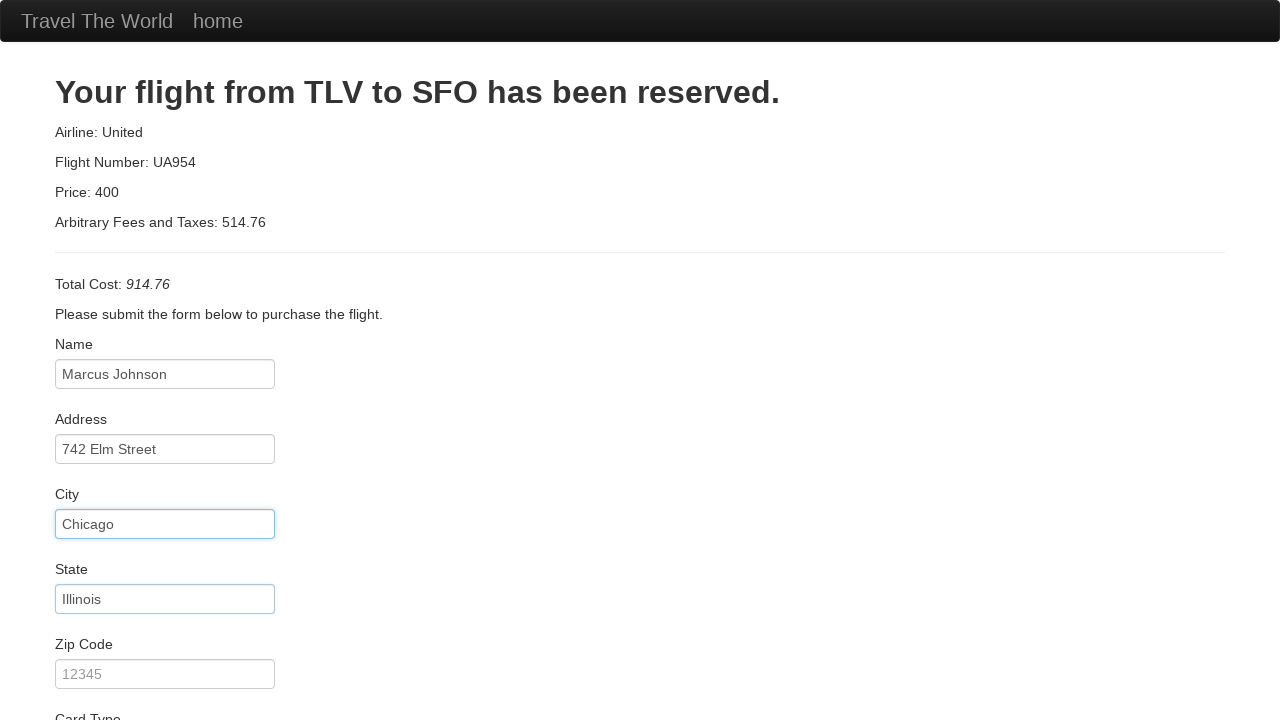

Entered zip code: 60601 on input[type='text'][placeholder='12345']
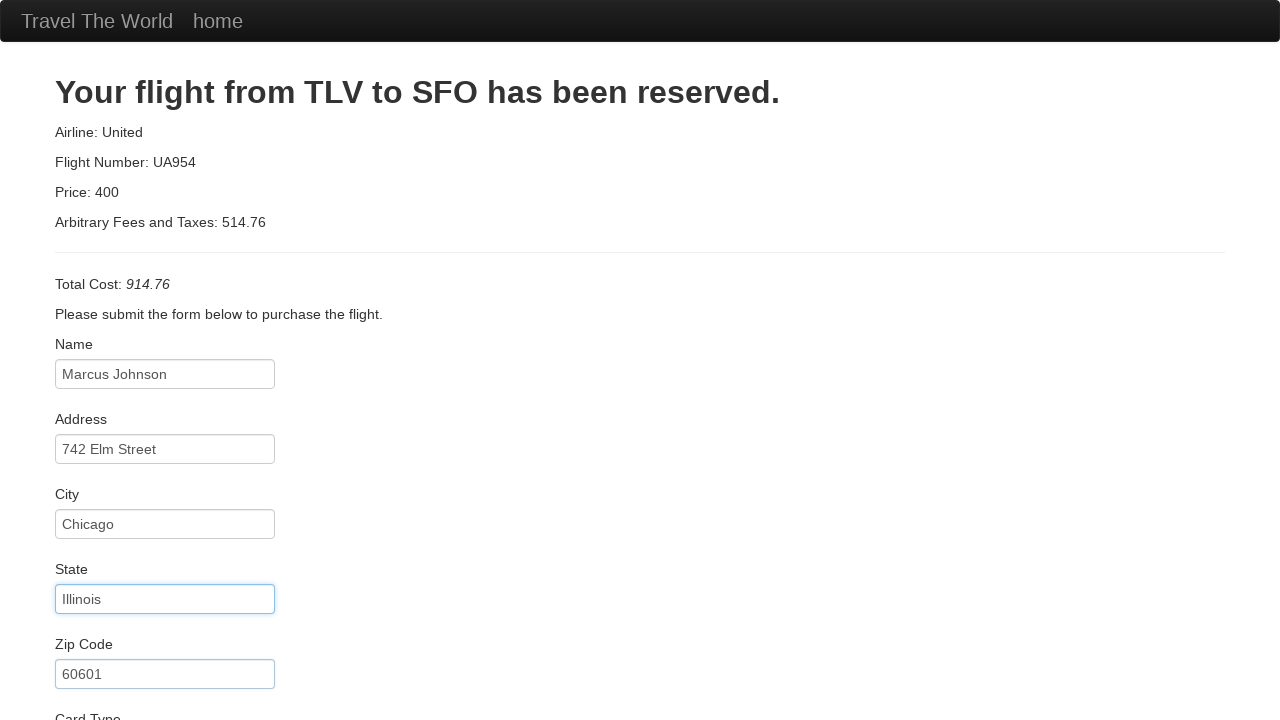

Entered credit card number on #creditCardNumber
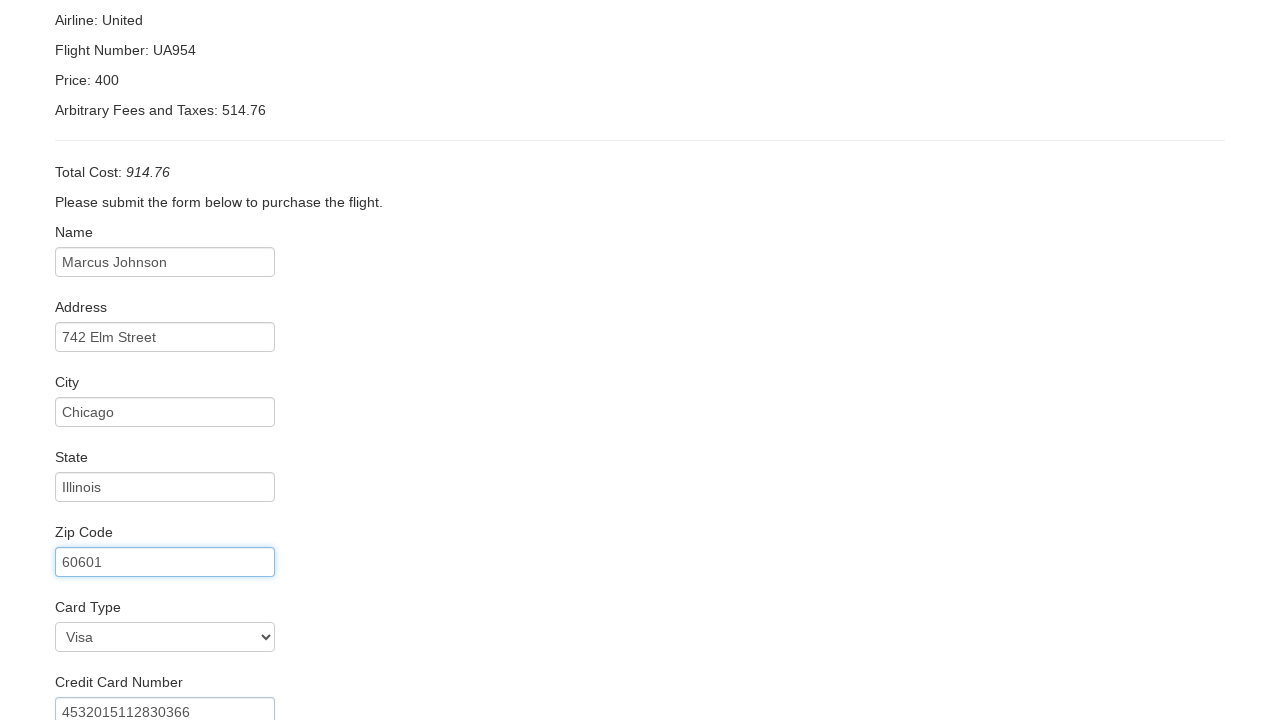

Entered credit card month: November on #creditCardMonth
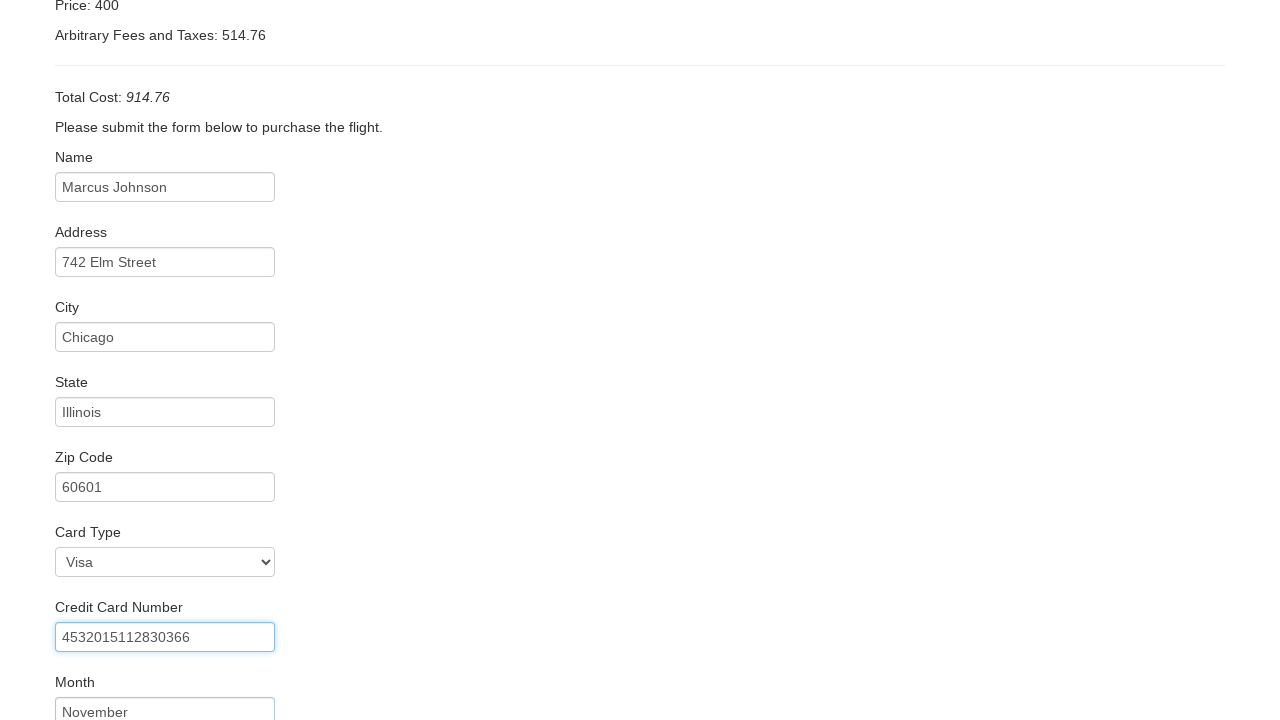

Entered credit card year: 2025 on #creditCardYear
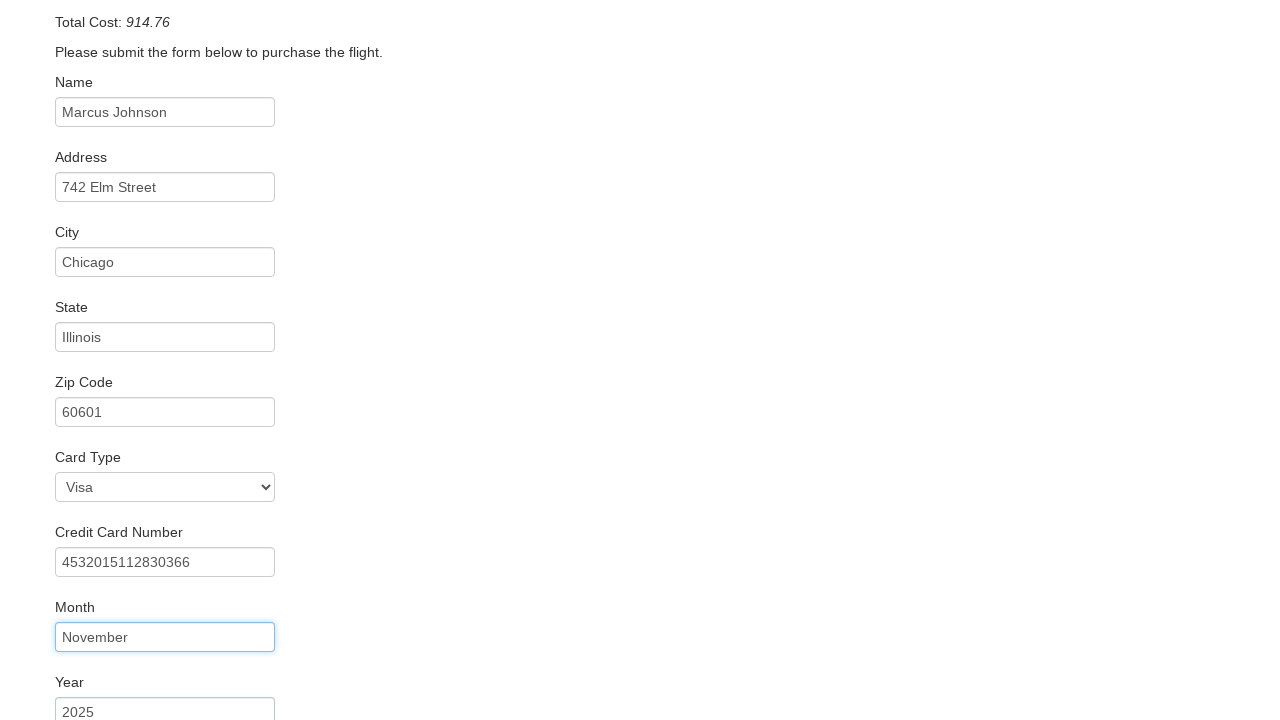

Entered name on card: Marcus Johnson on #nameOnCard
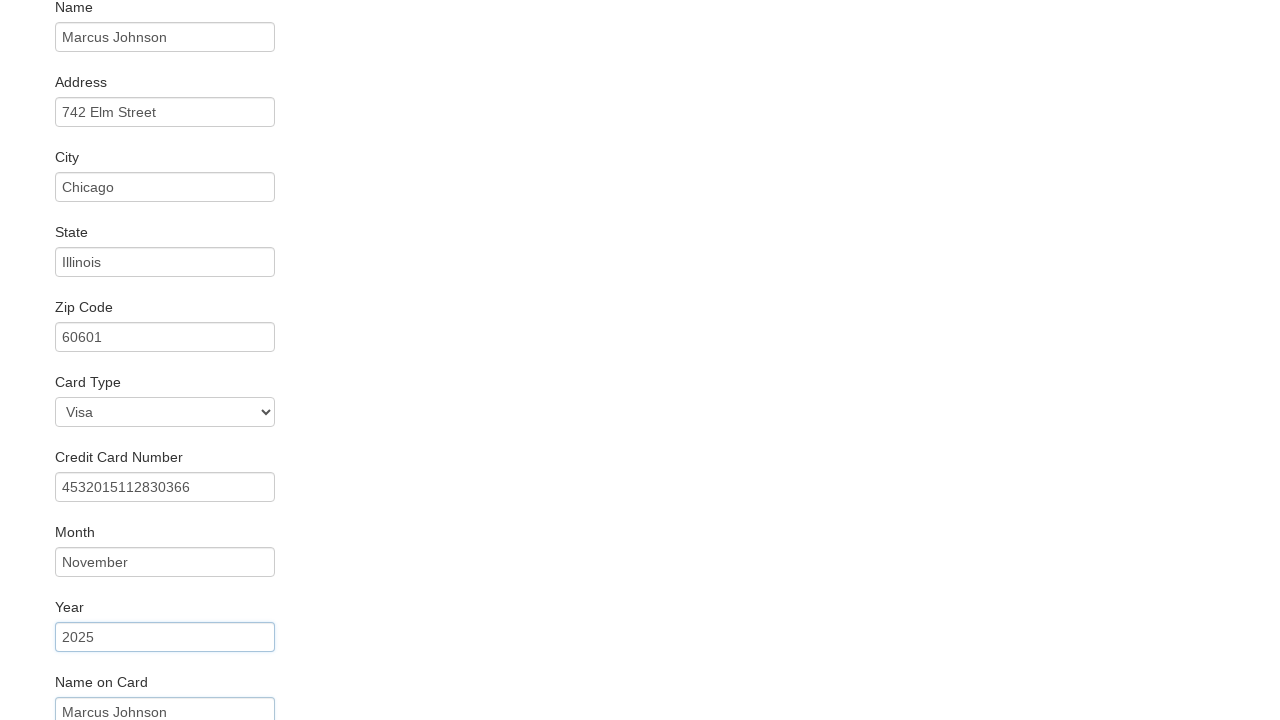

Clicked Purchase Flight button to complete booking at (118, 685) on input[type='submit'][value='Purchase Flight']
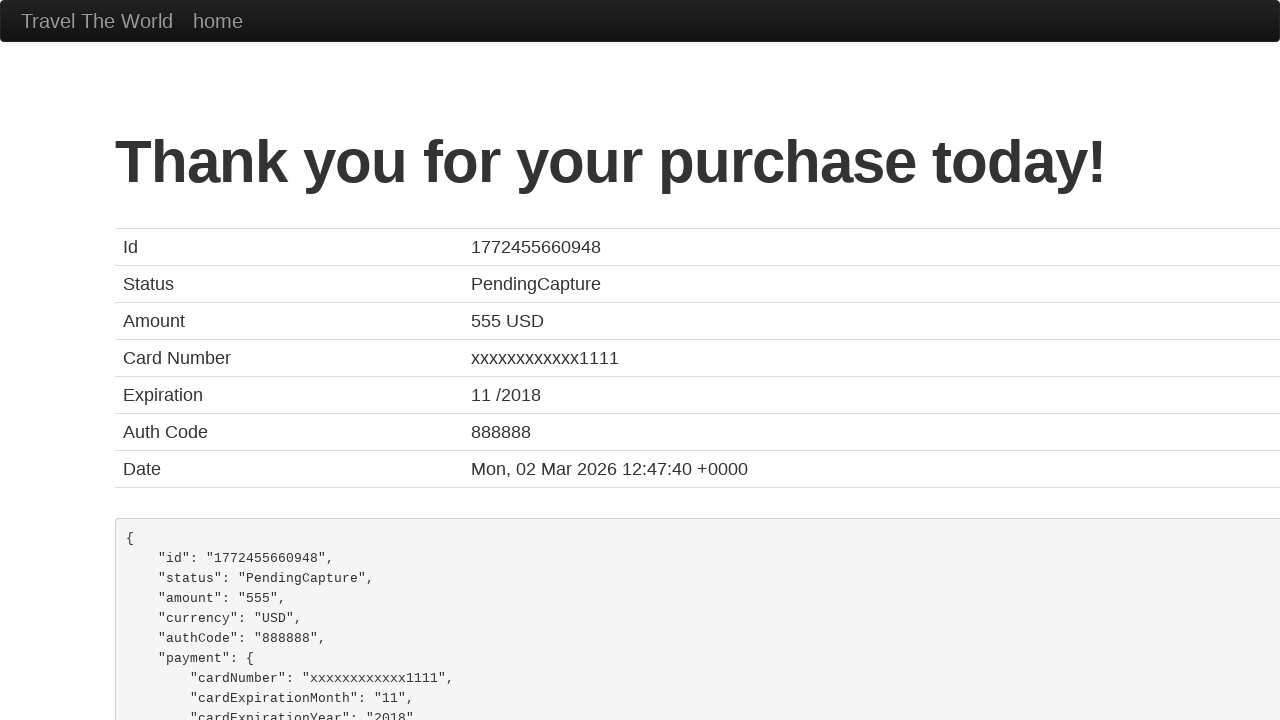

Purchase confirmation message displayed
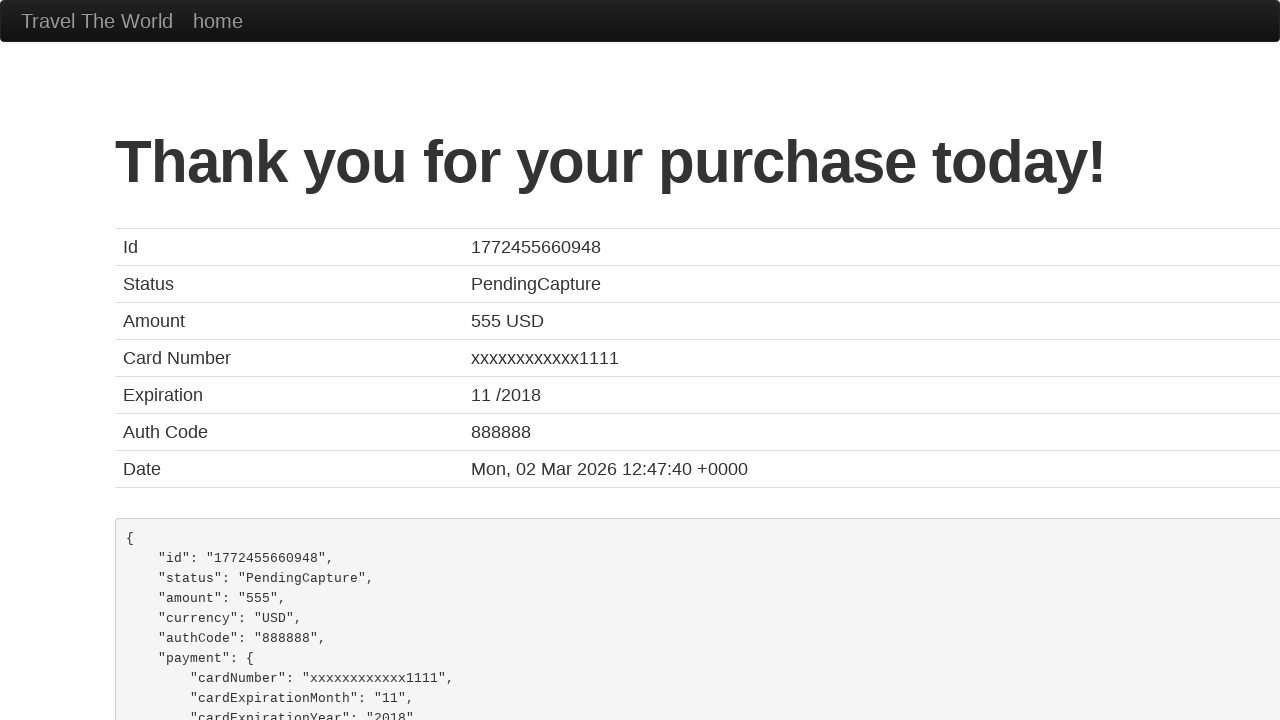

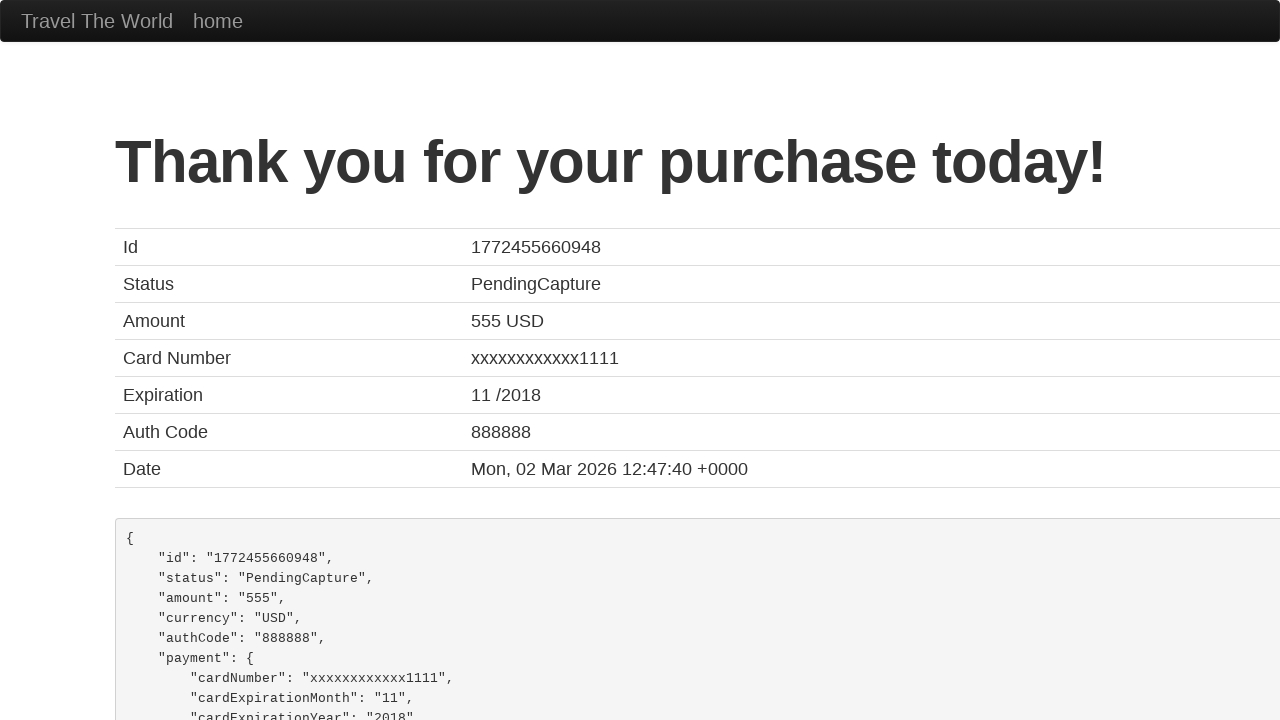